Tests the percent calculator with both negative values (-10% of -100), expecting result of 10

Starting URL: http://www.calculator.net/

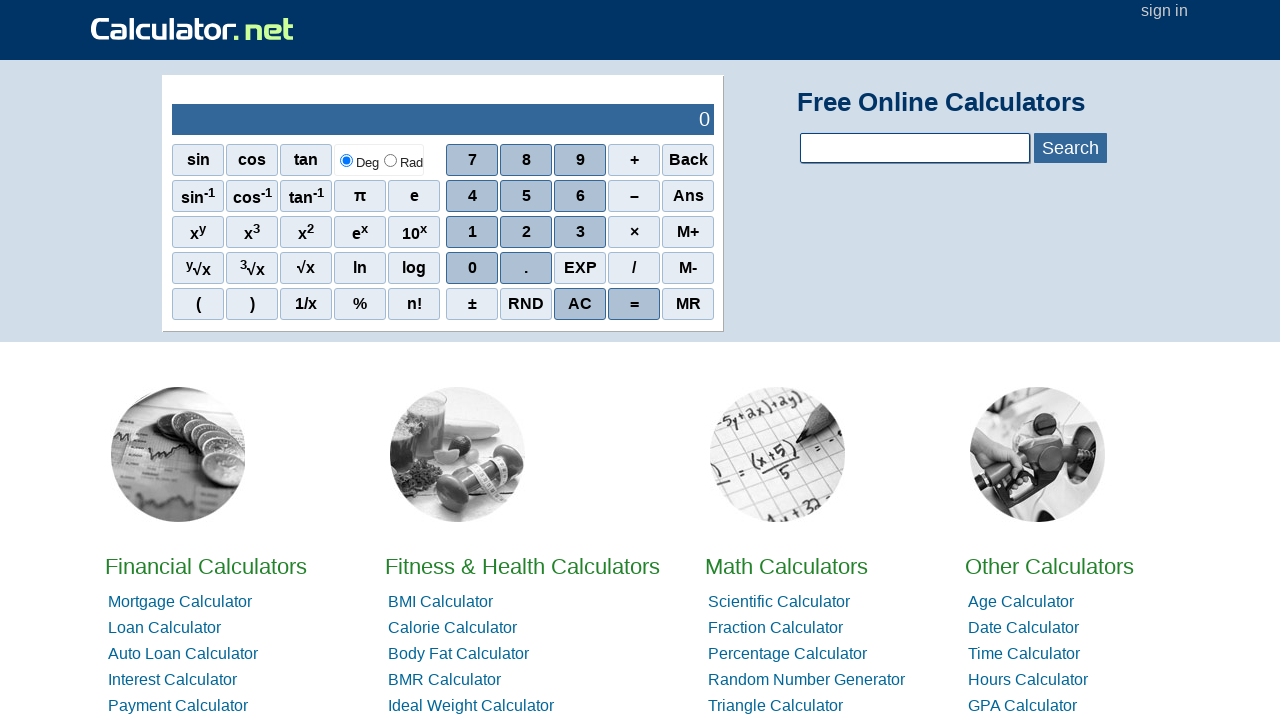

Clicked on Math Calculators at (786, 566) on xpath=//*[@id='homelistwrap']/div[3]/div[2]/a
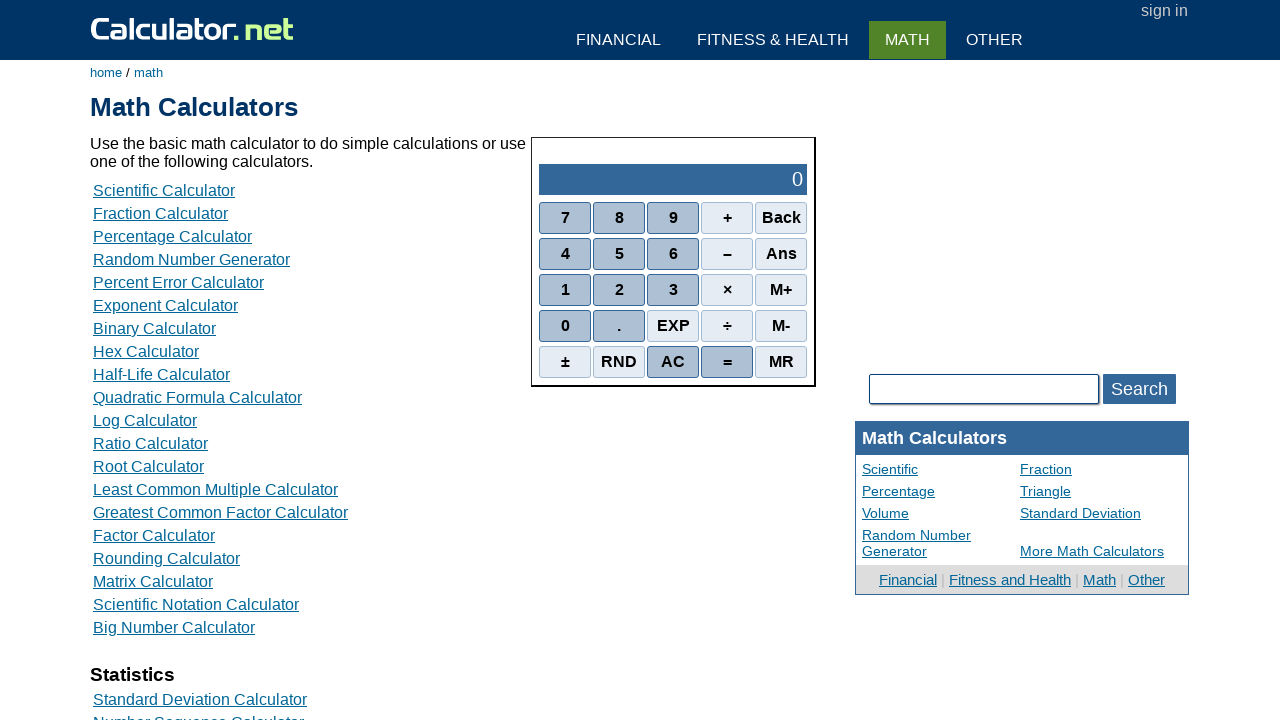

Clicked on Percent Calculators at (172, 236) on xpath=//*[@id='content']/table[2]/tbody/tr/td/div[3]/a
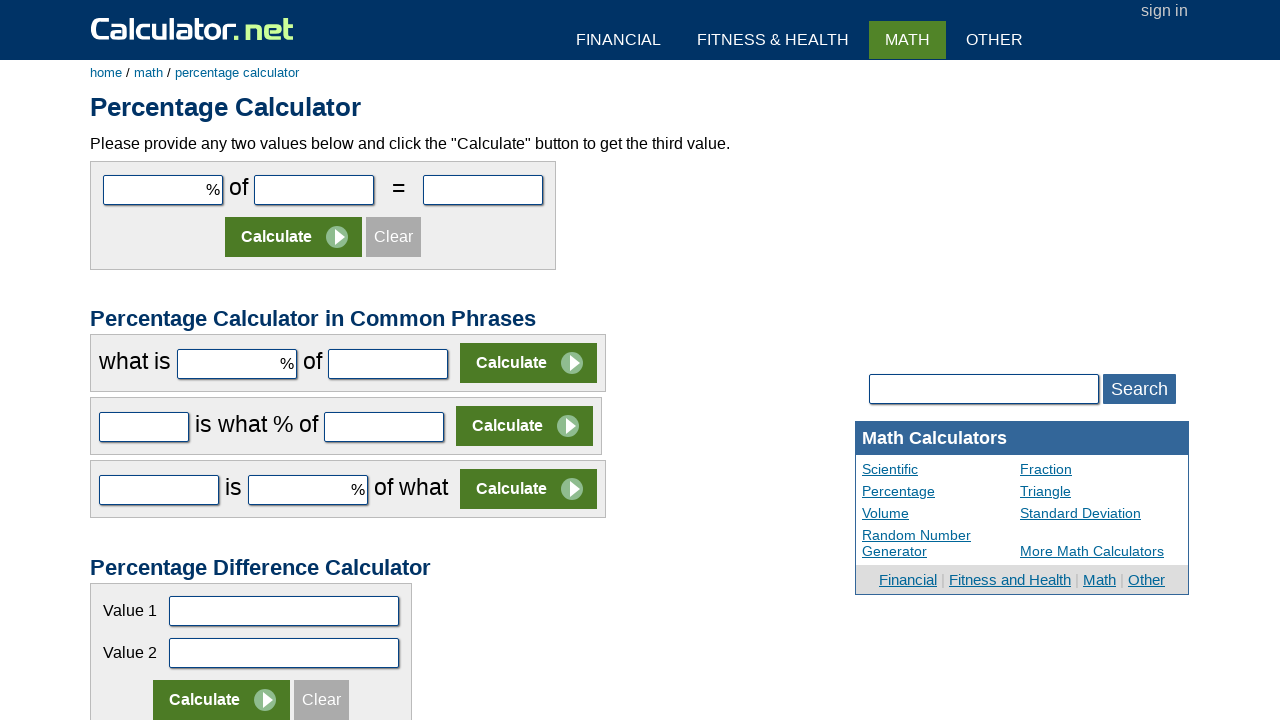

Entered value -10 in the first number field on #cpar1
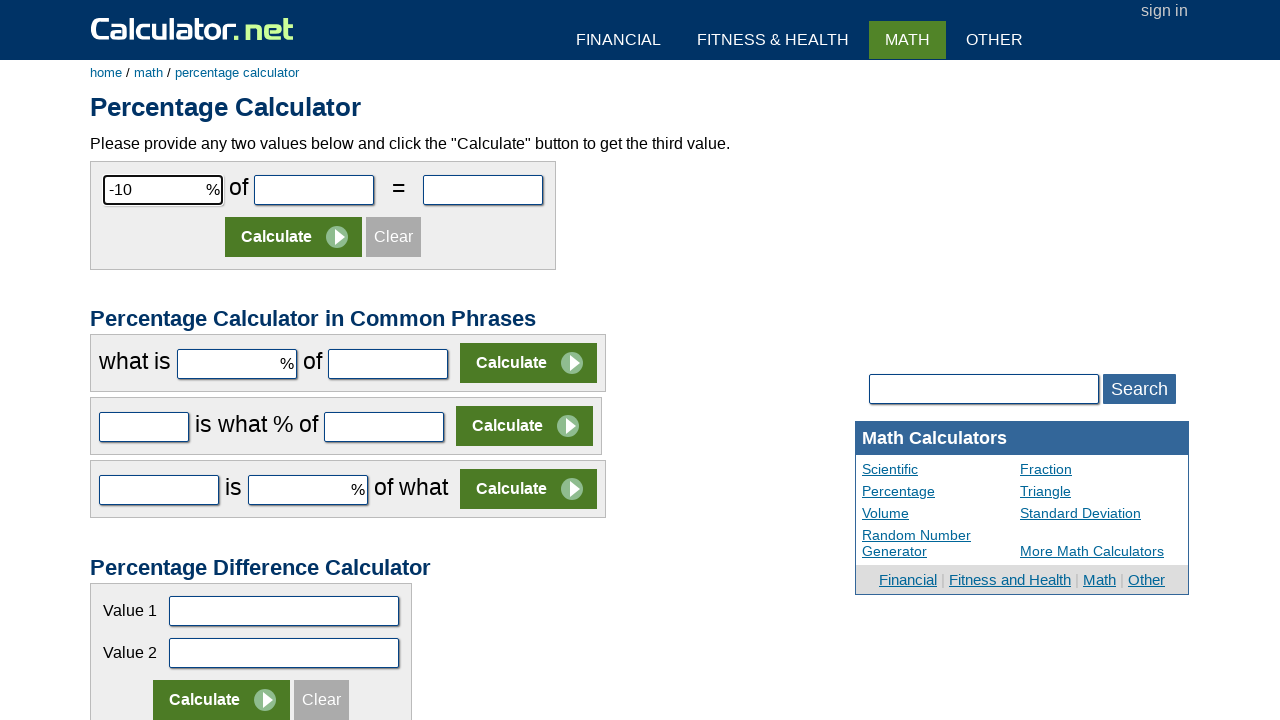

Entered value -100 in the second number field on #cpar2
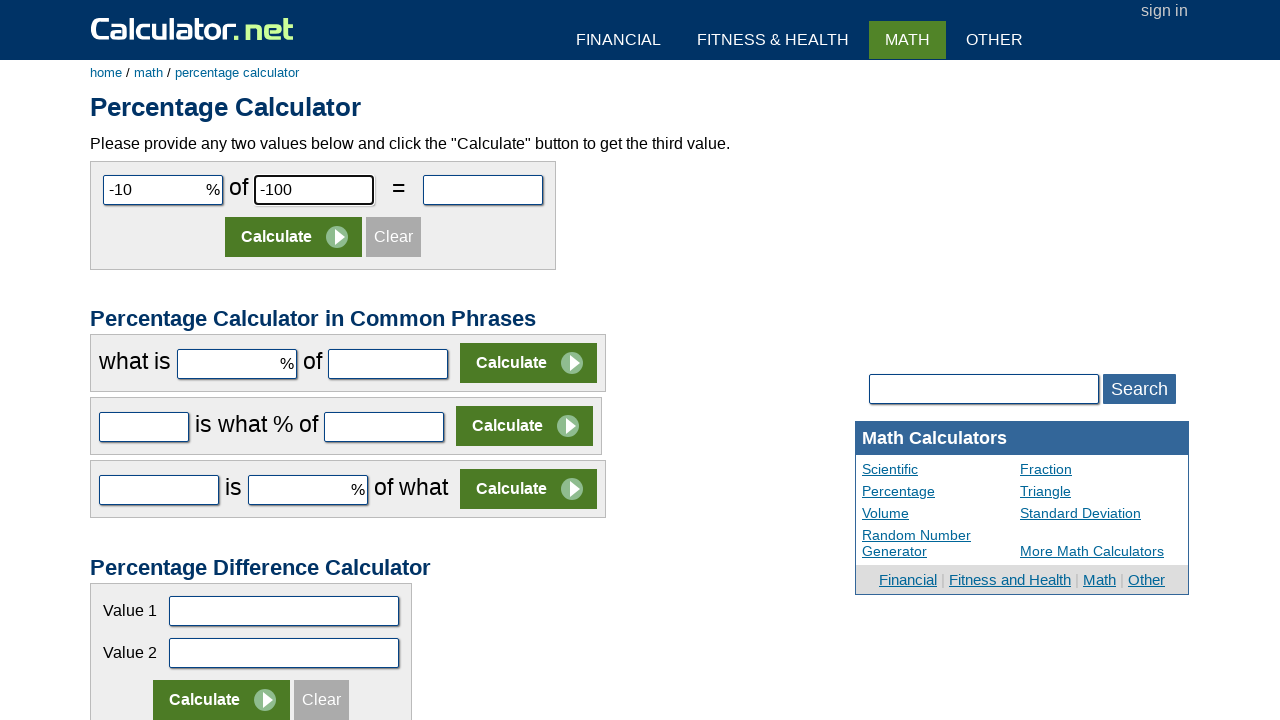

Clicked Calculate button to compute -10% of -100 at (294, 237) on xpath=//*[@id='content']/form[1]/table/tbody/tr[2]/td/input[2]
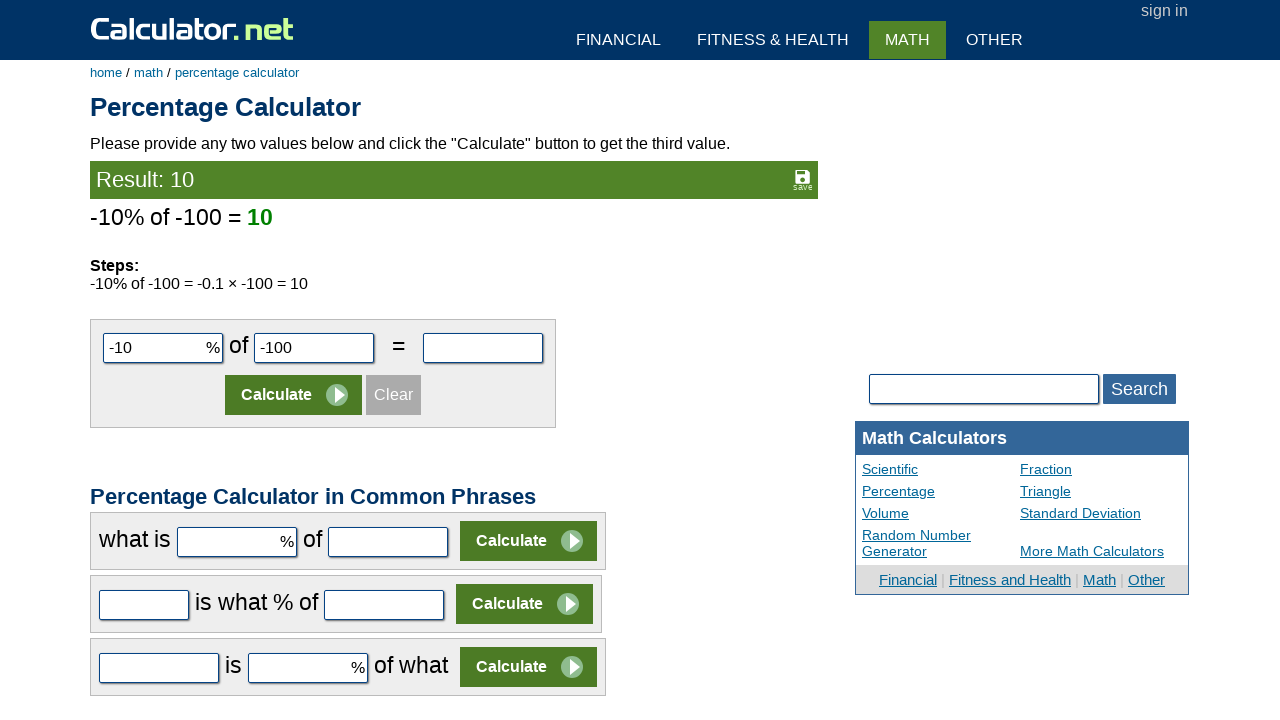

Result appeared (expected value: 10)
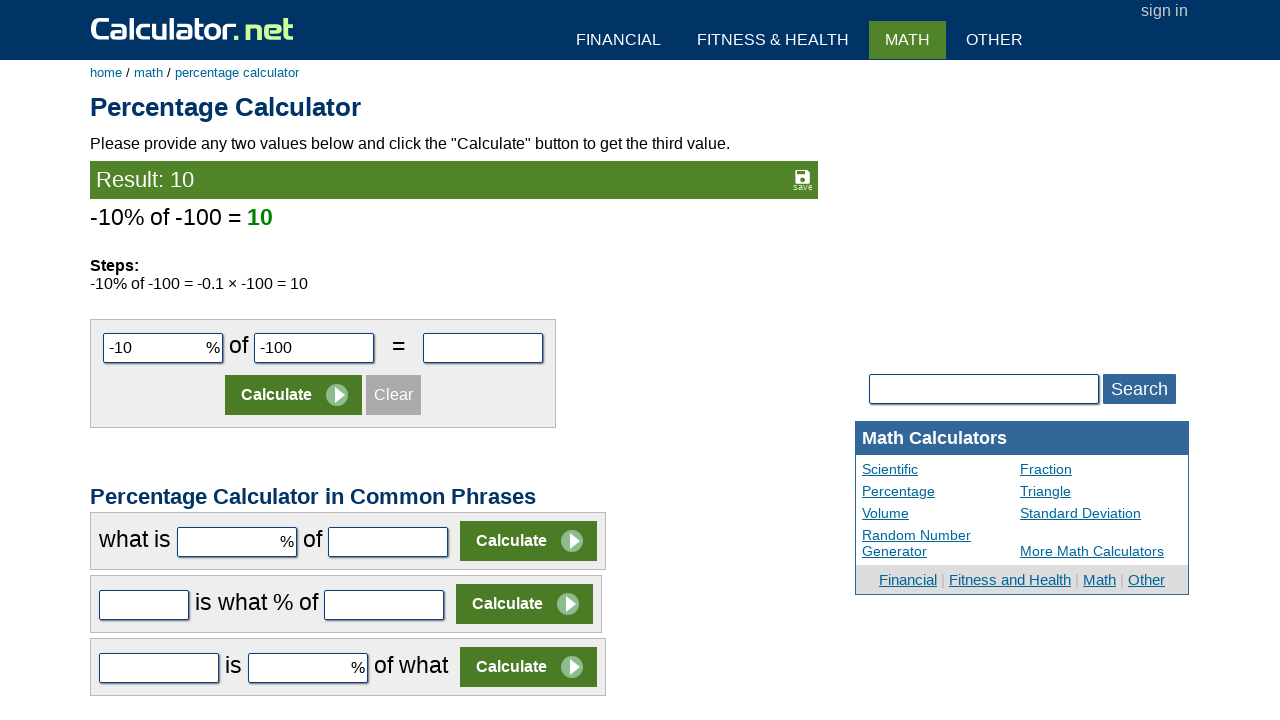

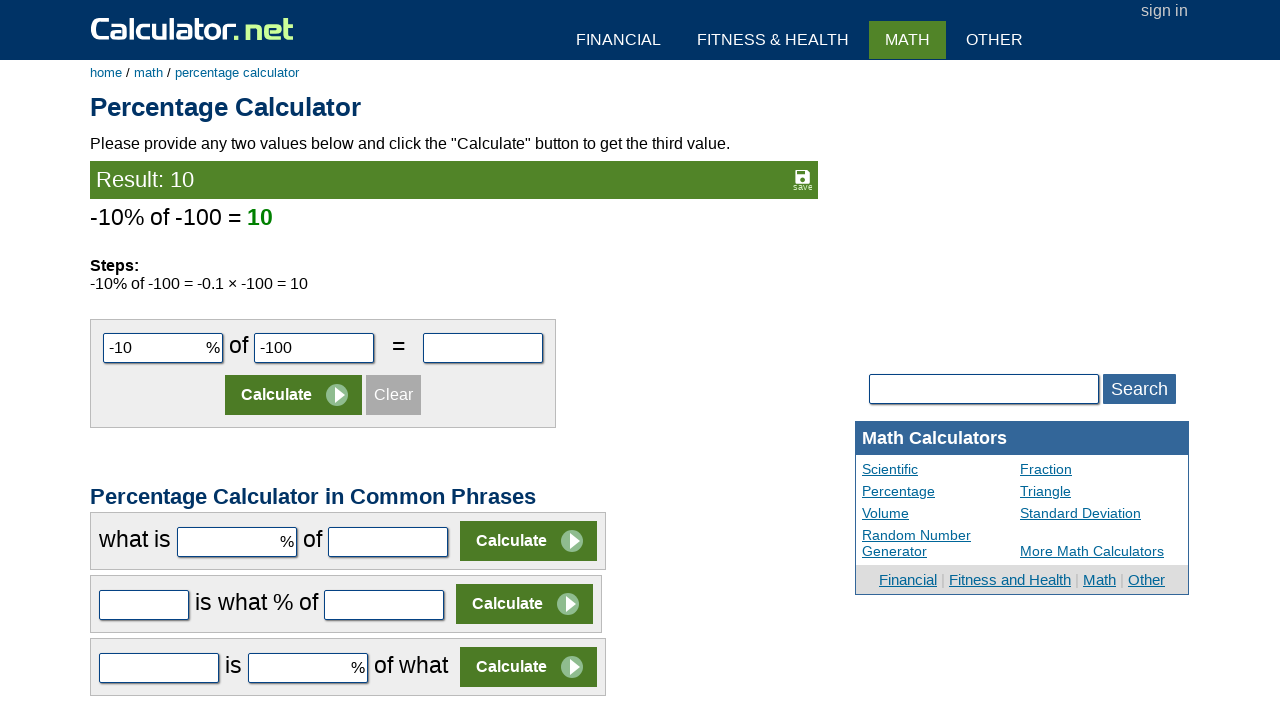